Tests the delete functionality by clicking the delete button on a table record to remove it from the web table.

Starting URL: https://demoqa.com/webtables

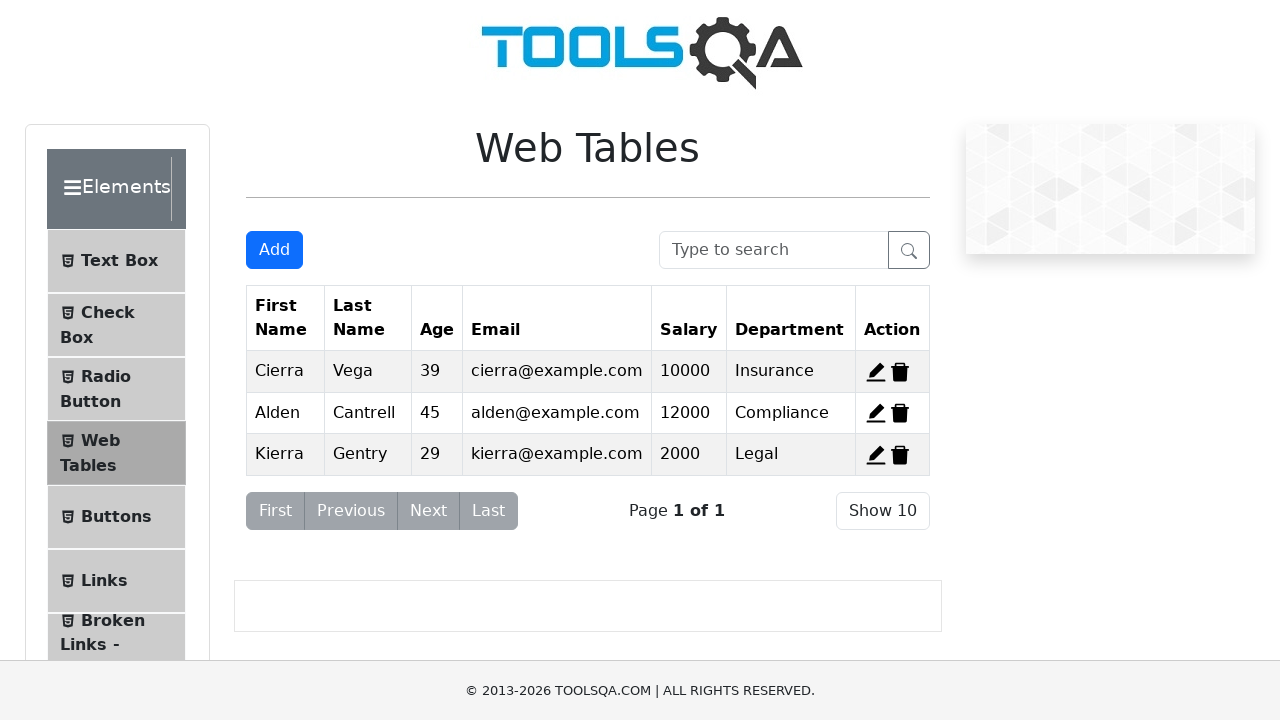

Scrolled page down by 500 pixels
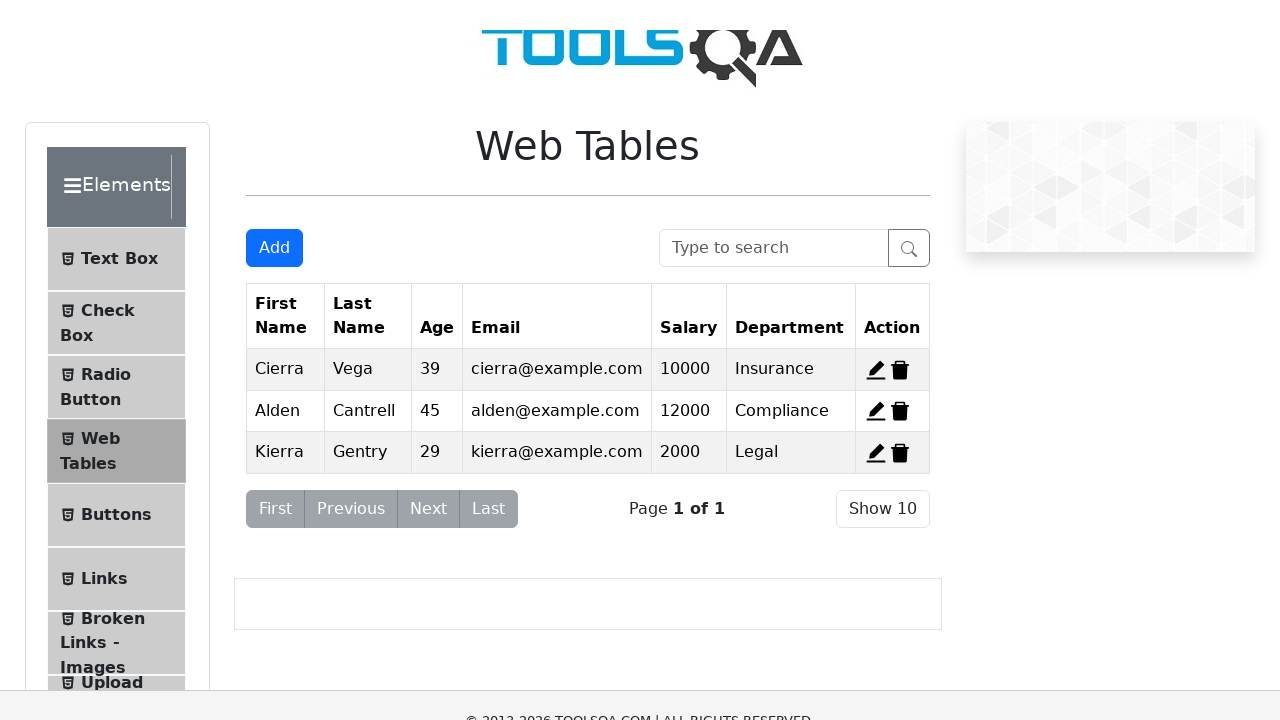

Clicked delete button for record 2 at (900, 12) on span#delete-record-2
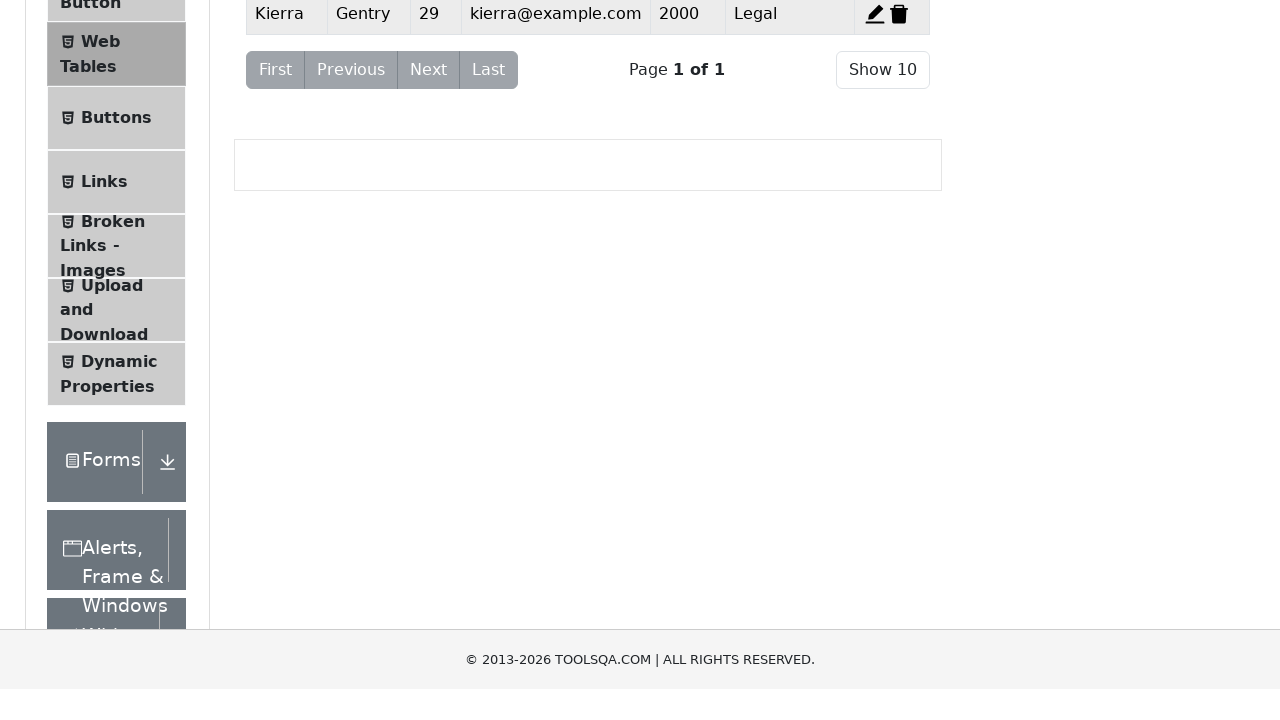

Verified record 1 still exists after record 2 deletion
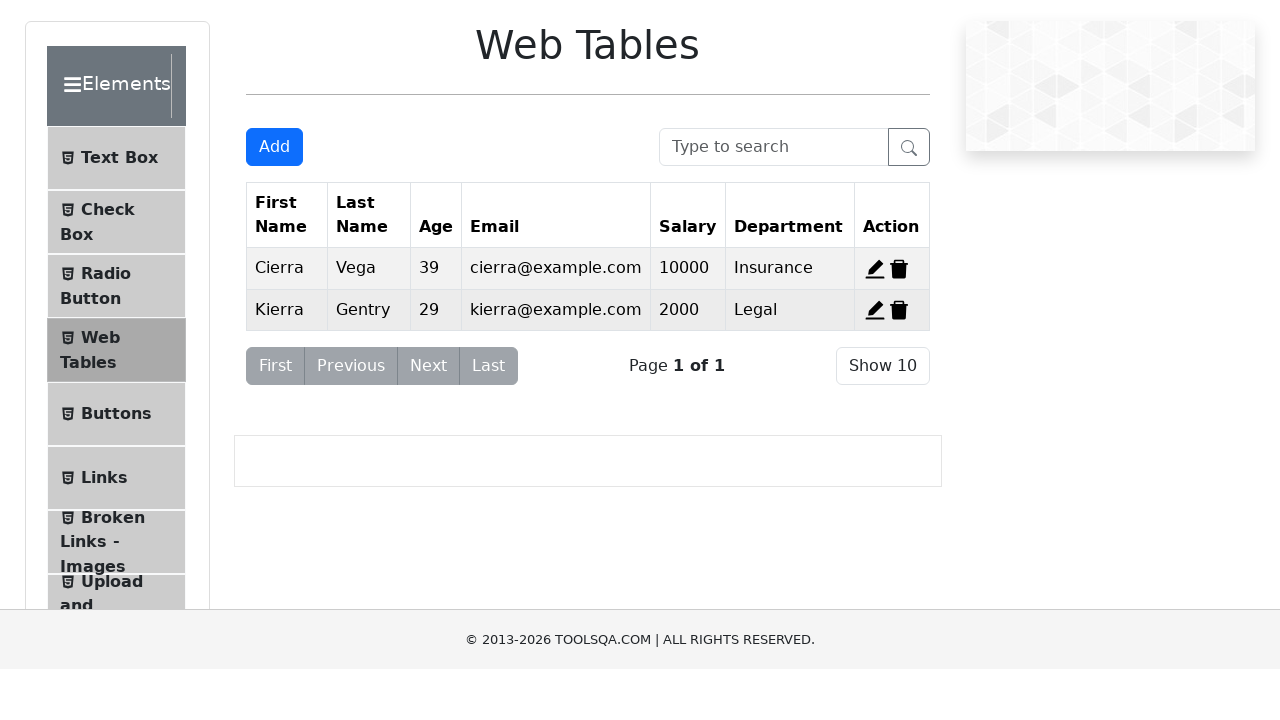

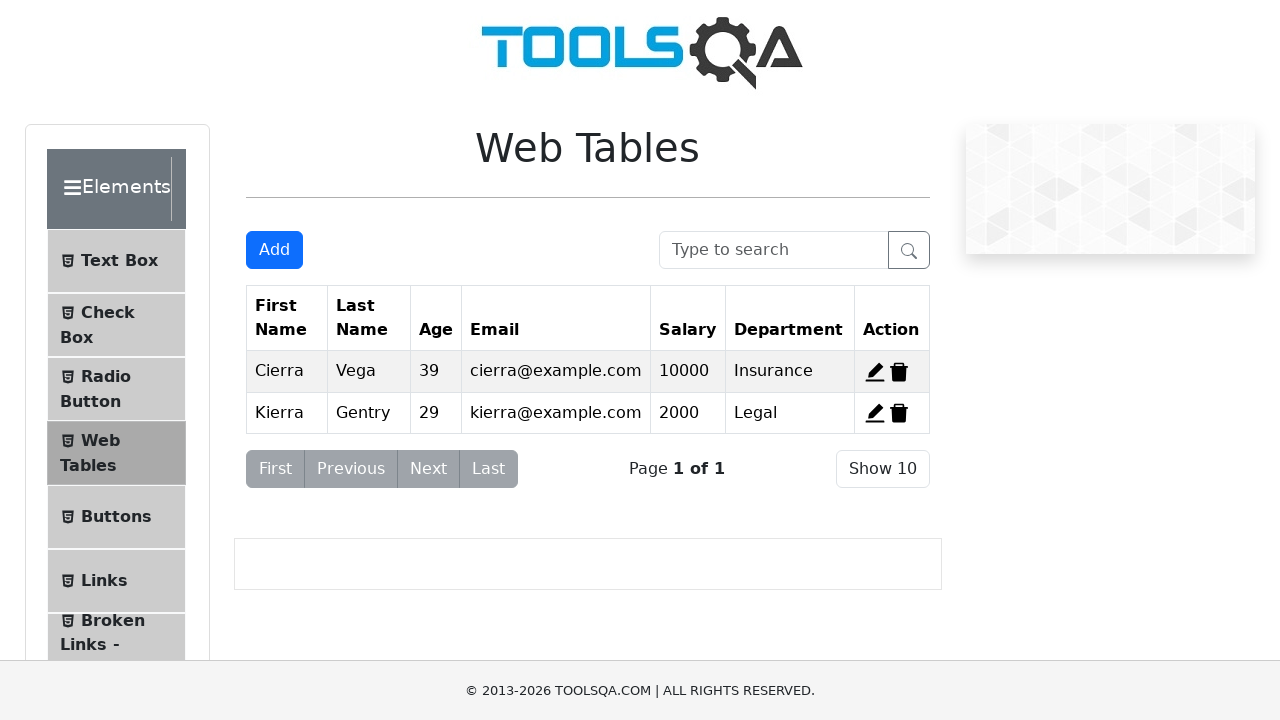